Tests dropdown functionality by navigating to the dropdown page, verifying dropdown options, and selecting different options

Starting URL: http://the-internet.herokuapp.com

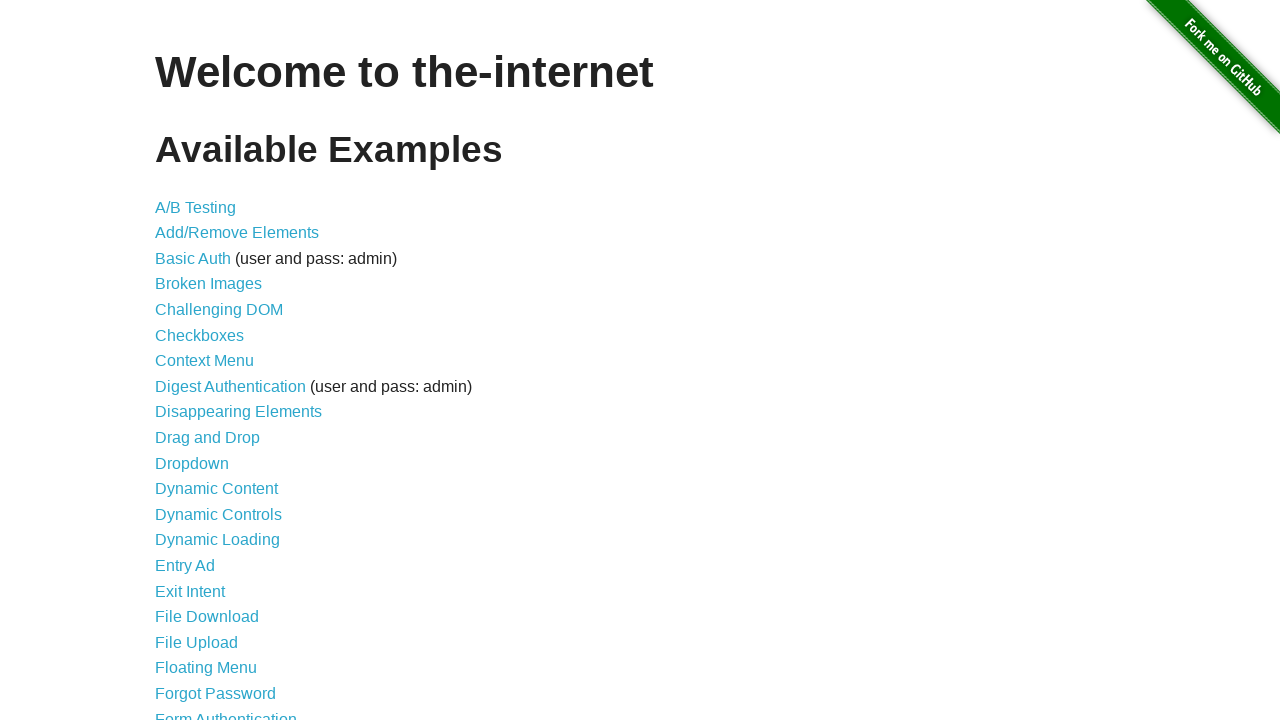

Clicked on the Dropdown link at (192, 463) on text=Dropdown
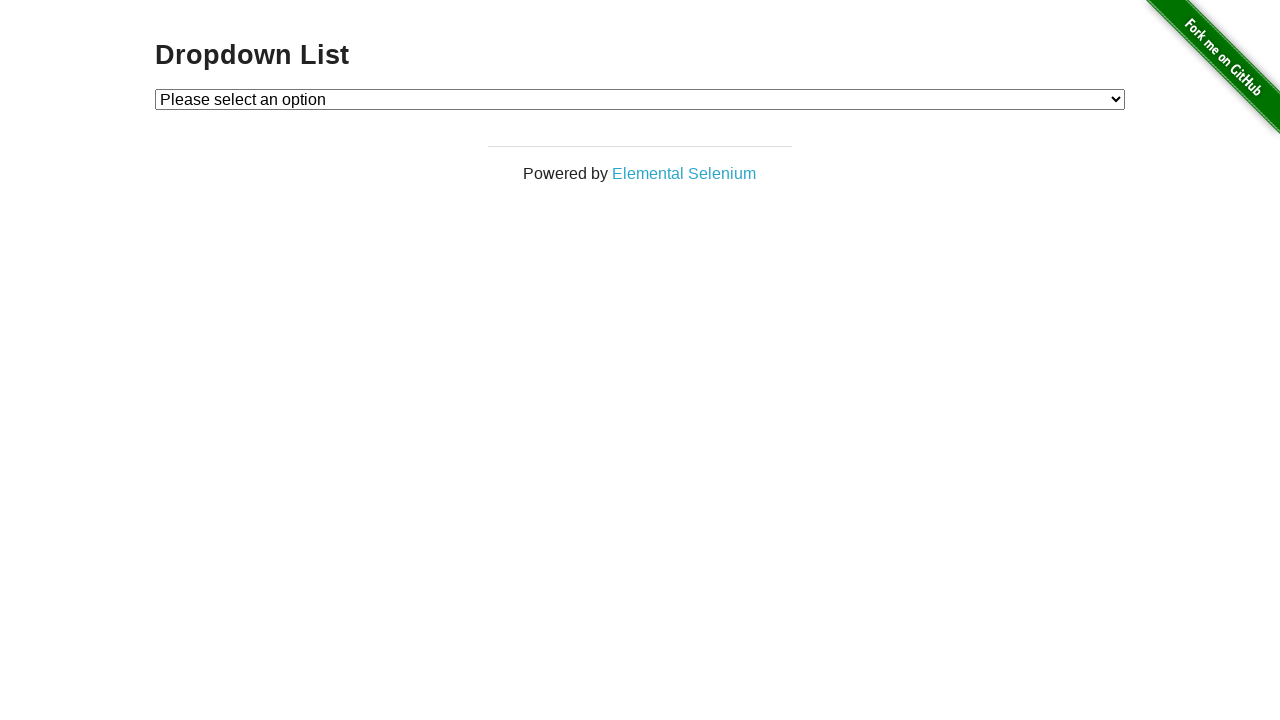

Dropdown element loaded and is visible
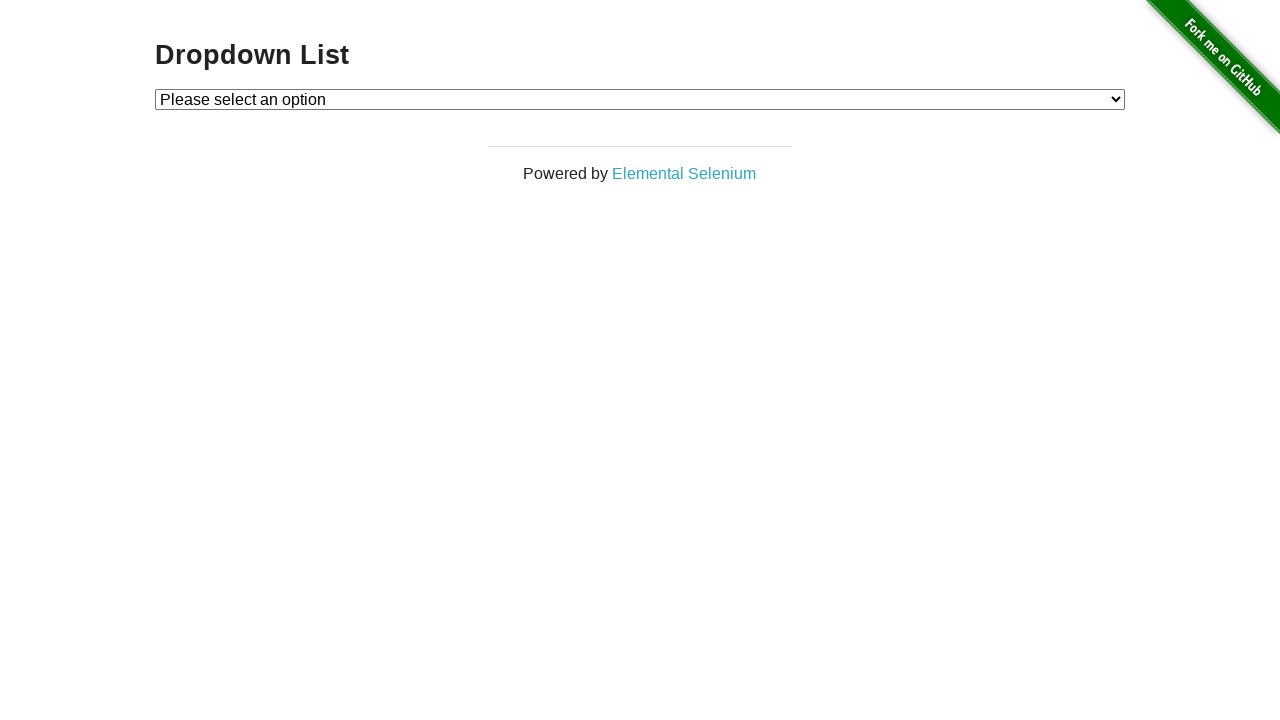

Located dropdown element
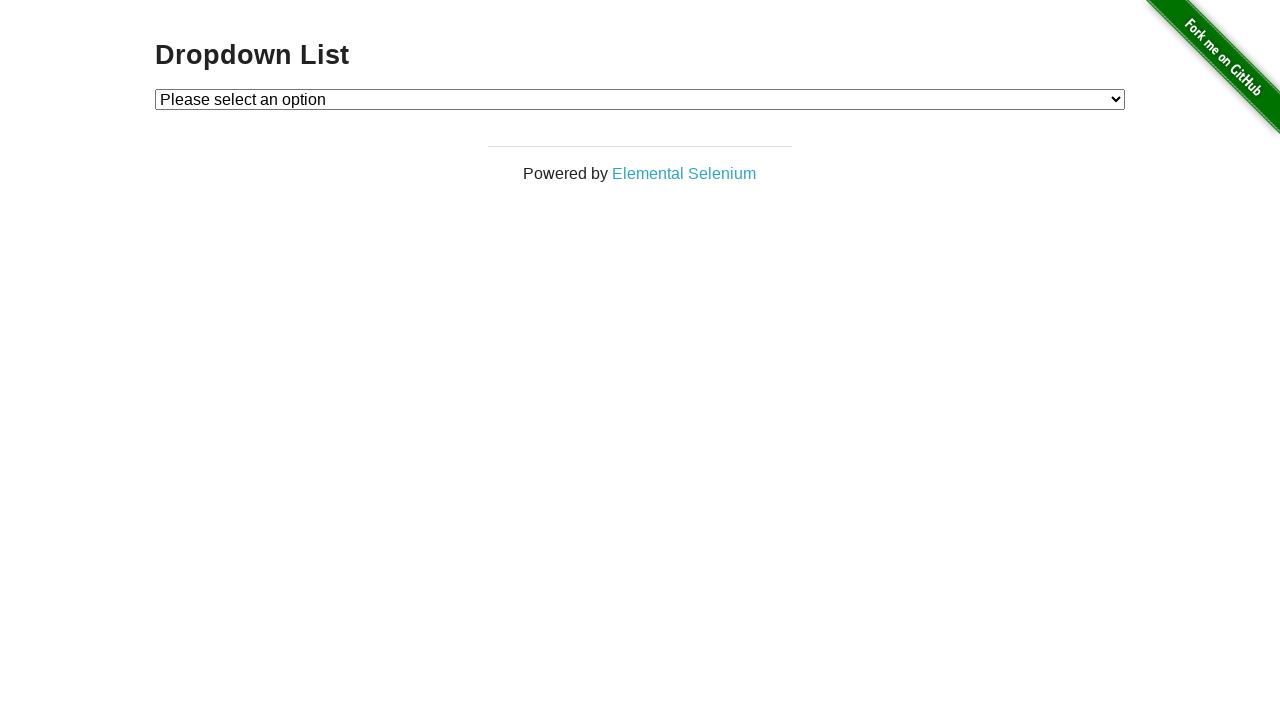

Retrieved all dropdown options
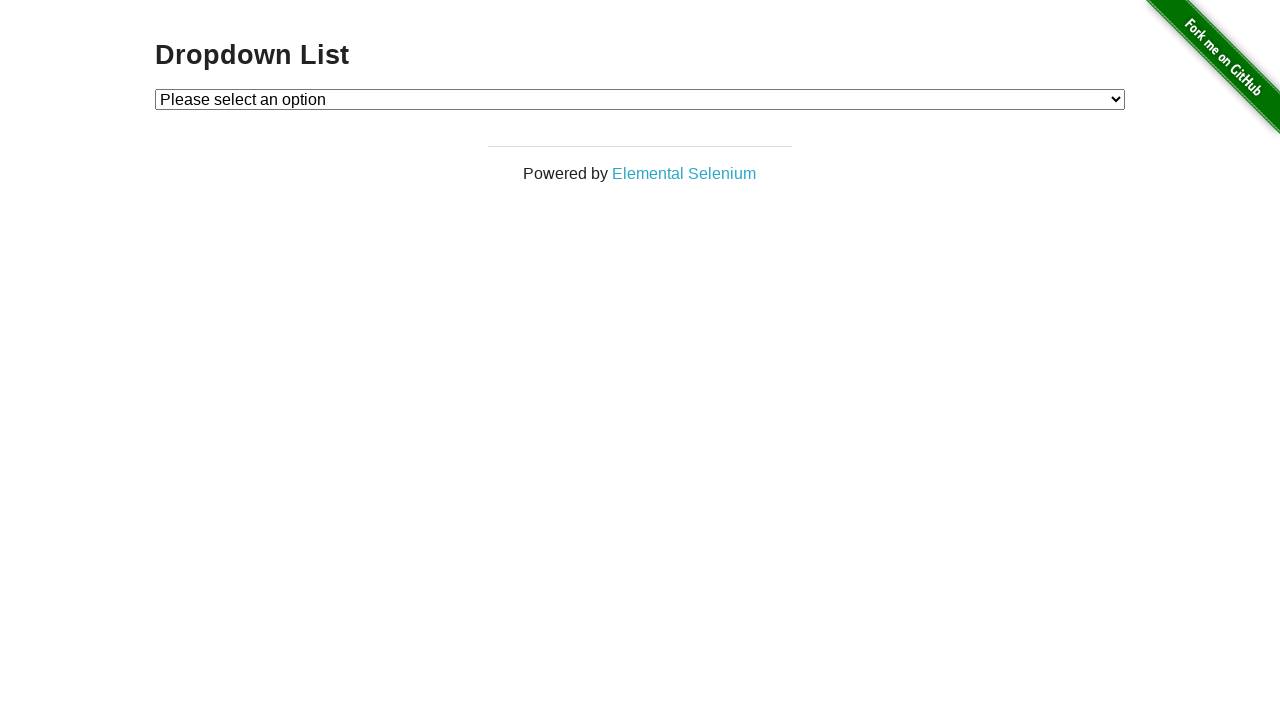

Verified dropdown has 3 options
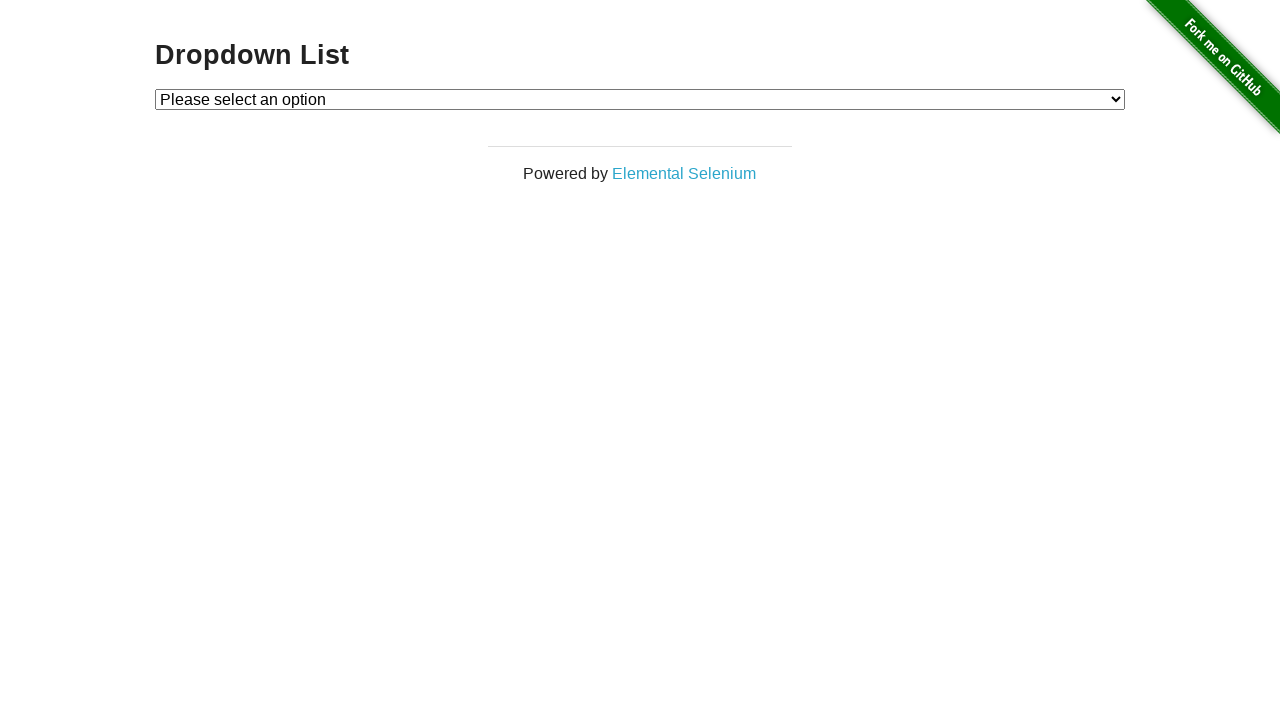

Verified first option text is 'Please select an option'
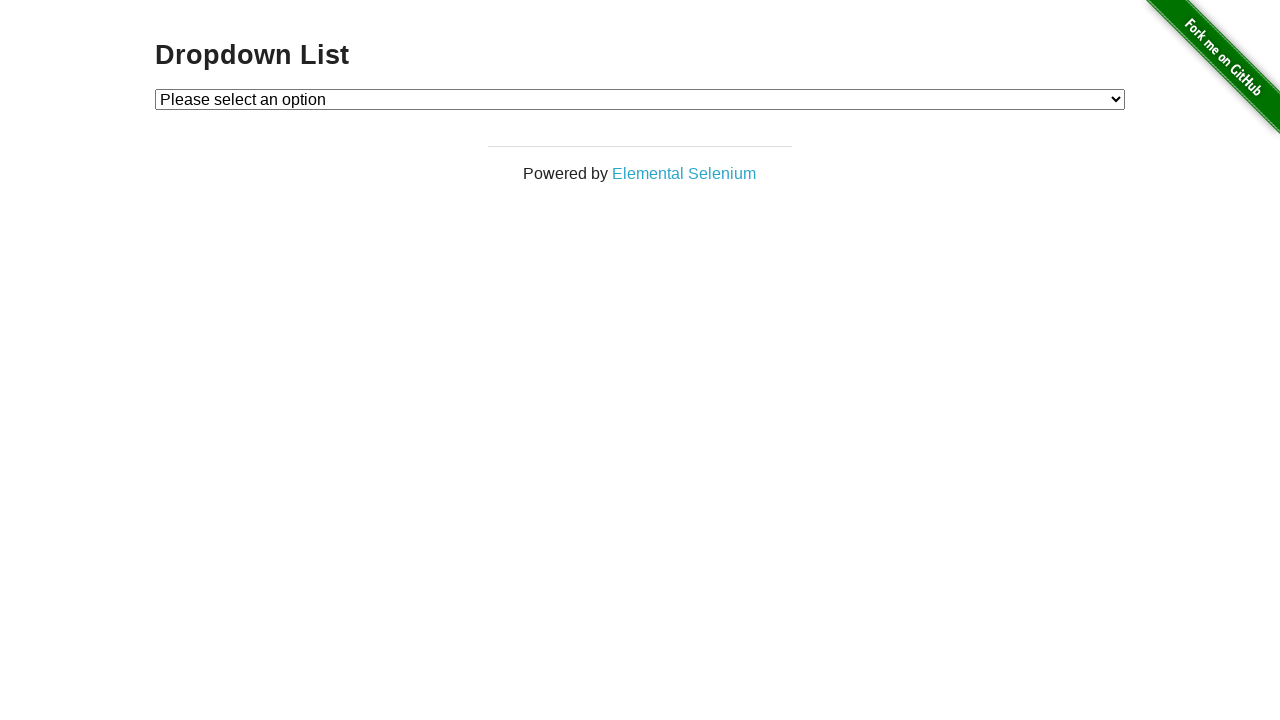

Verified second option text is 'Option 1'
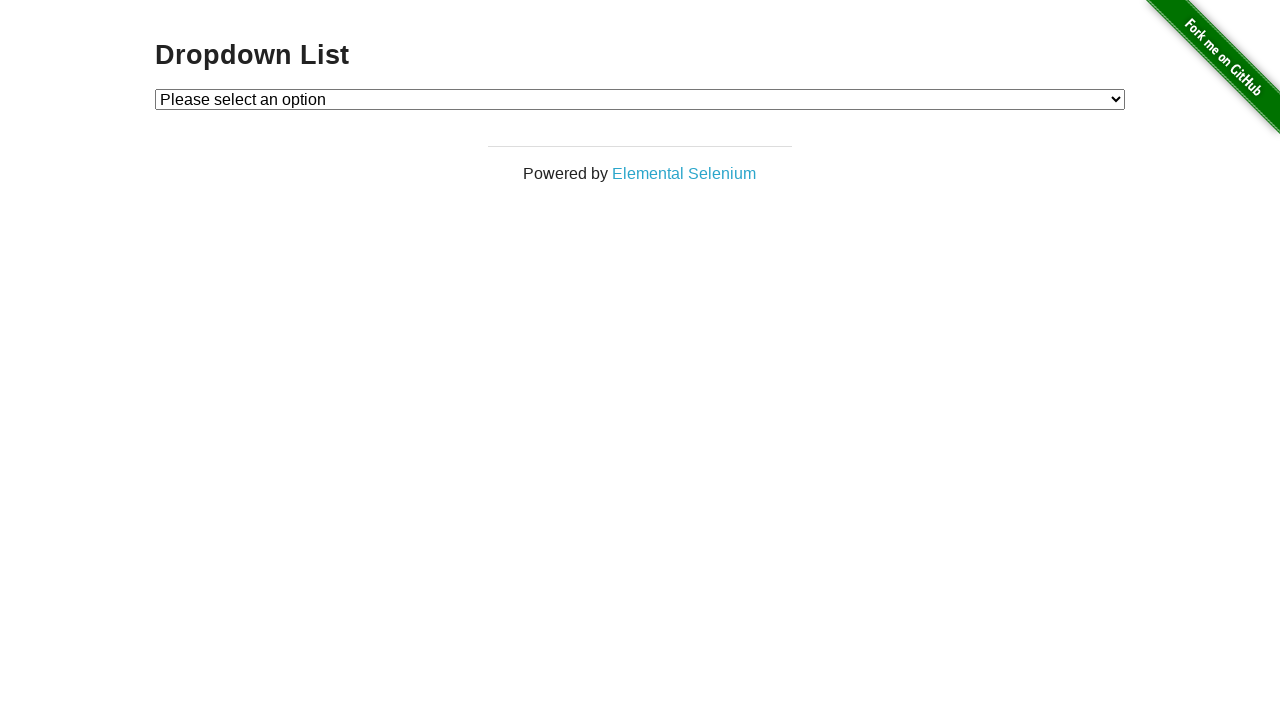

Verified third option text is 'Option 2'
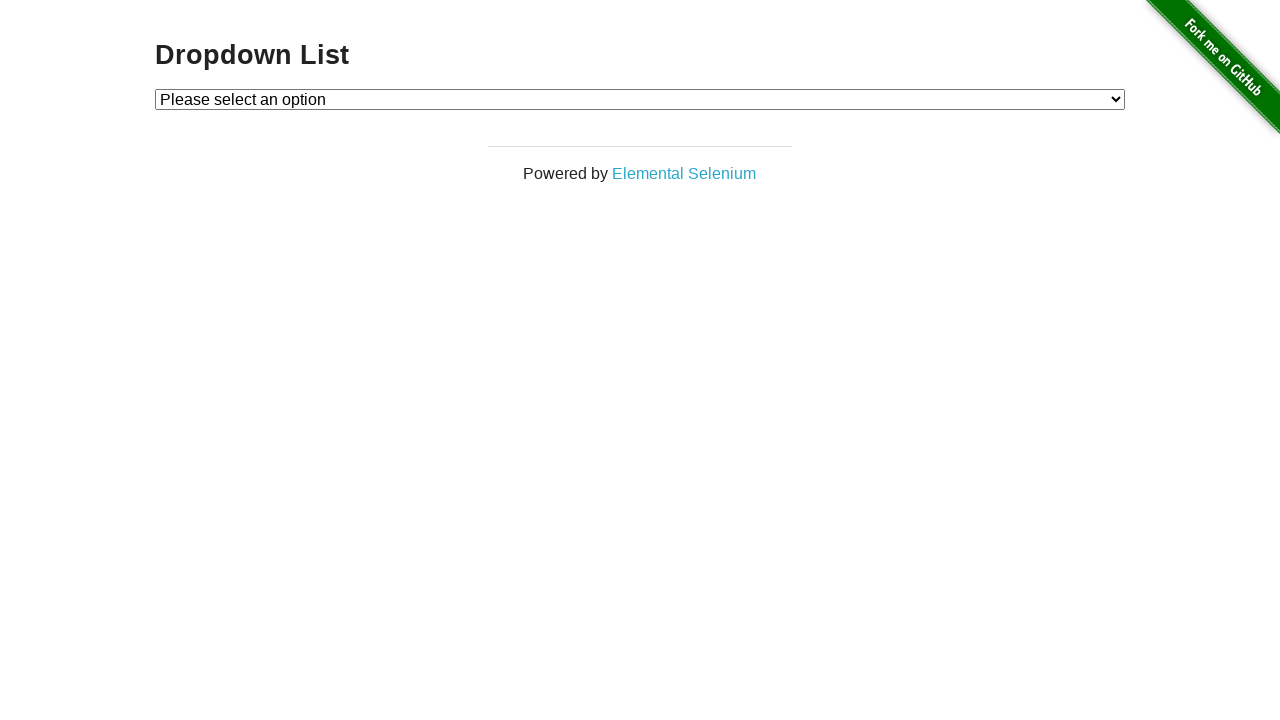

Selected Option 1 from dropdown on #dropdown
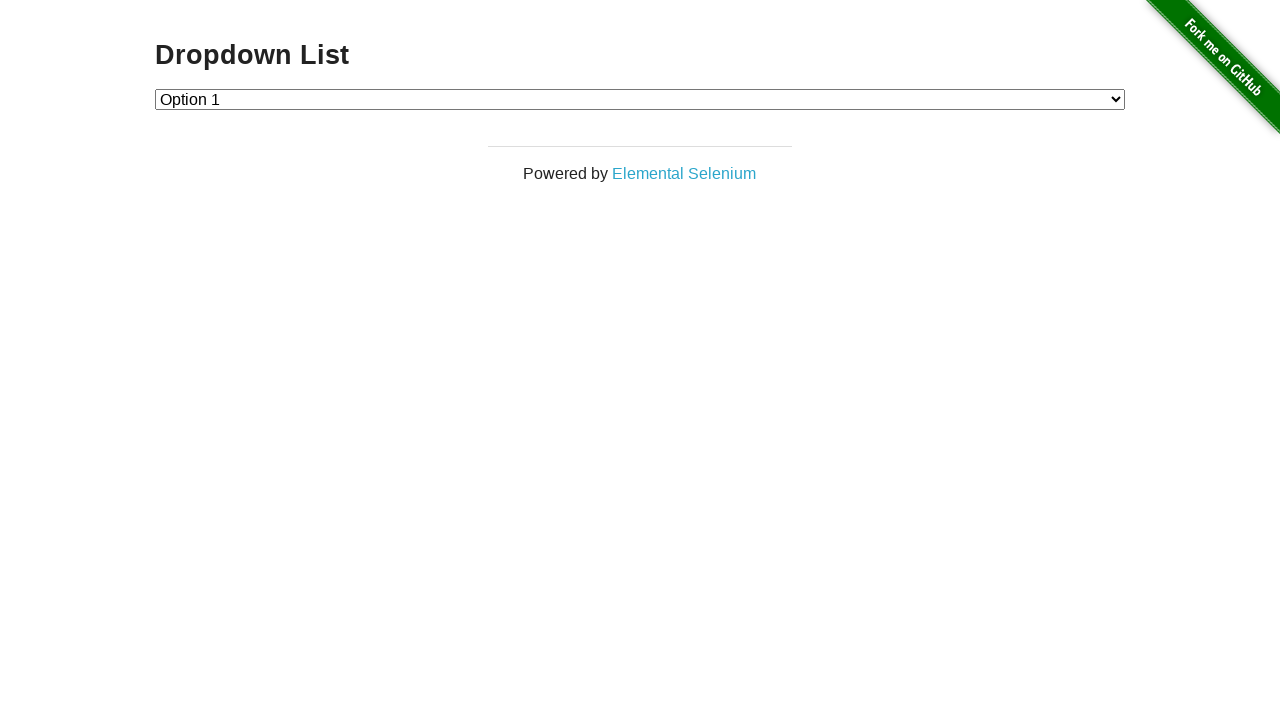

Verified Option 1 is selected (value = '1')
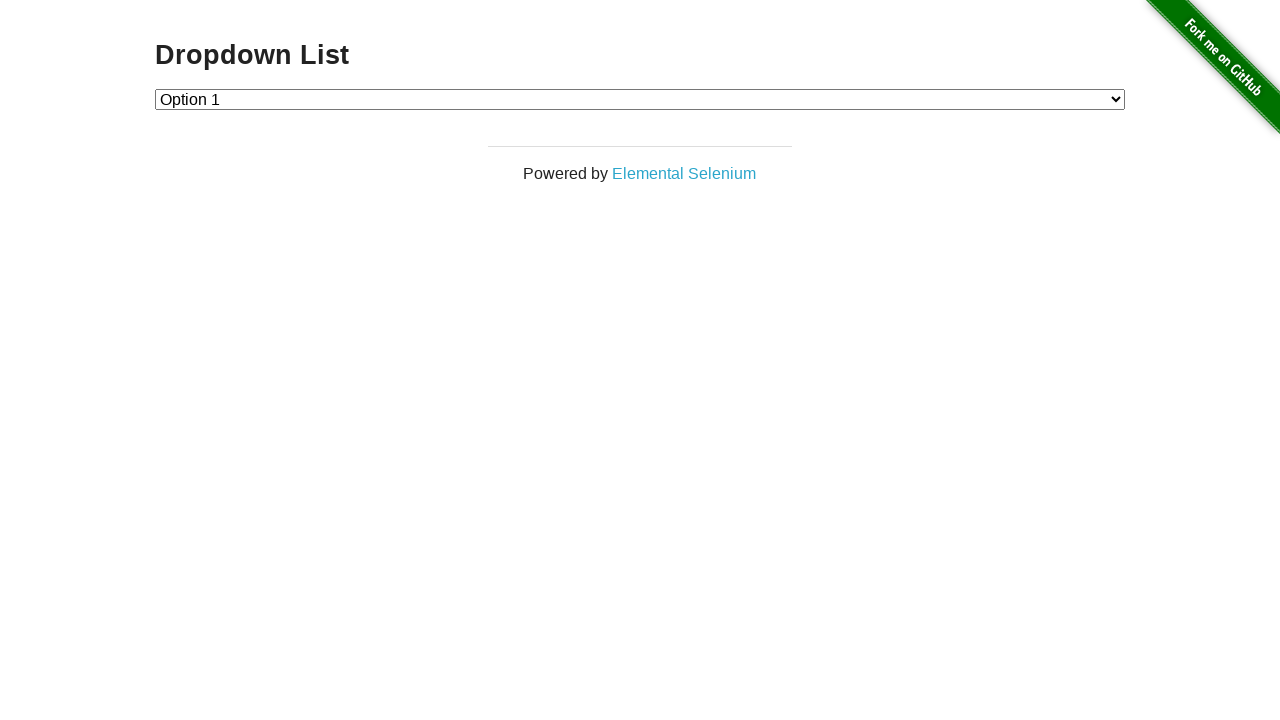

Selected Option 2 from dropdown on #dropdown
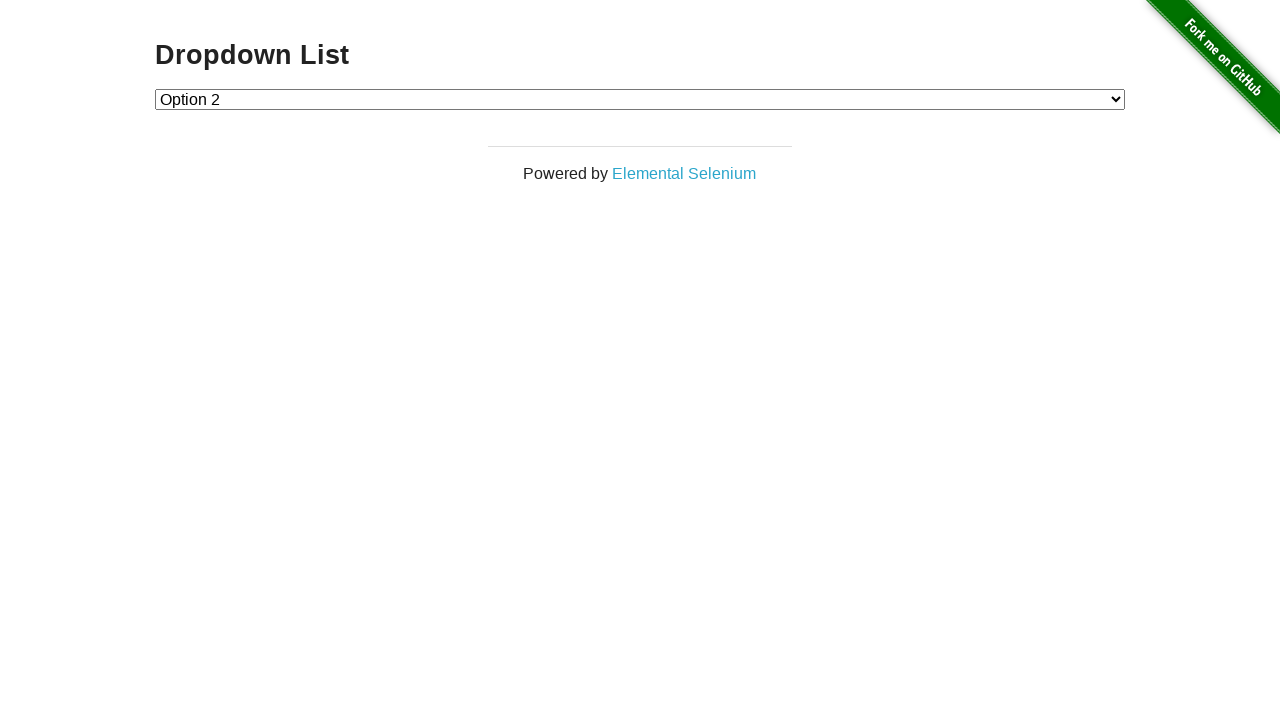

Verified Option 2 is selected (value = '2')
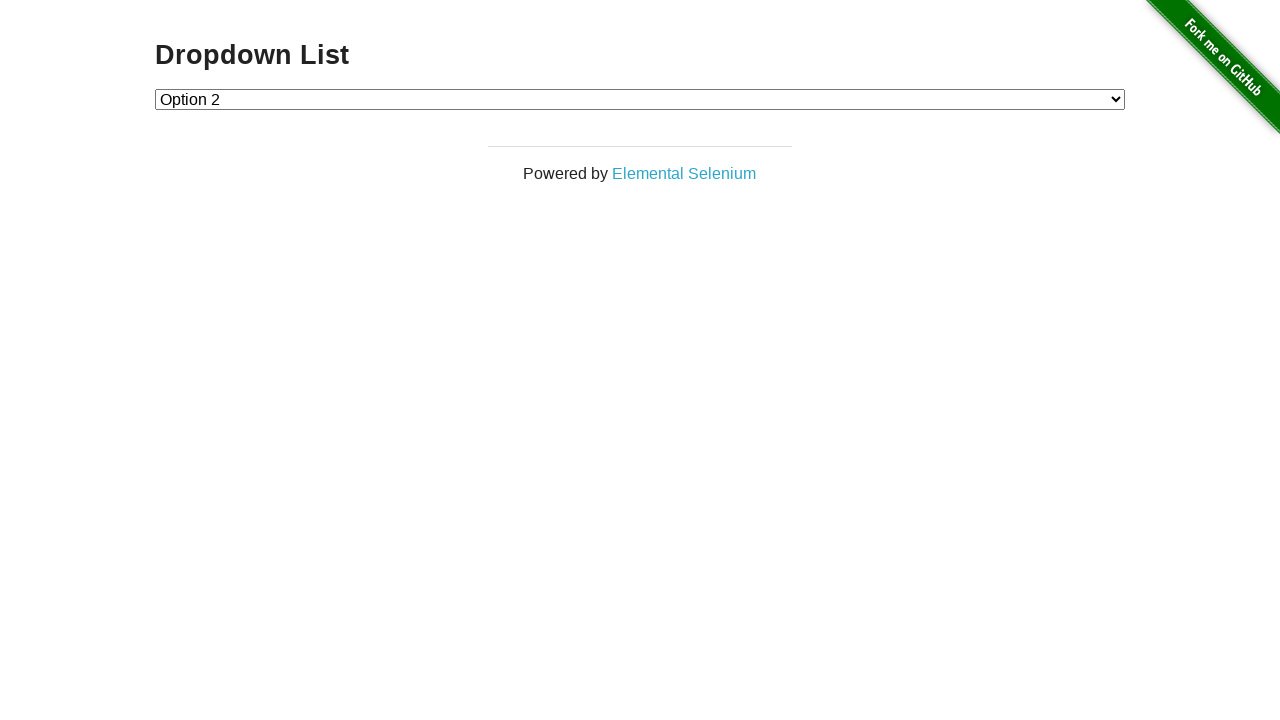

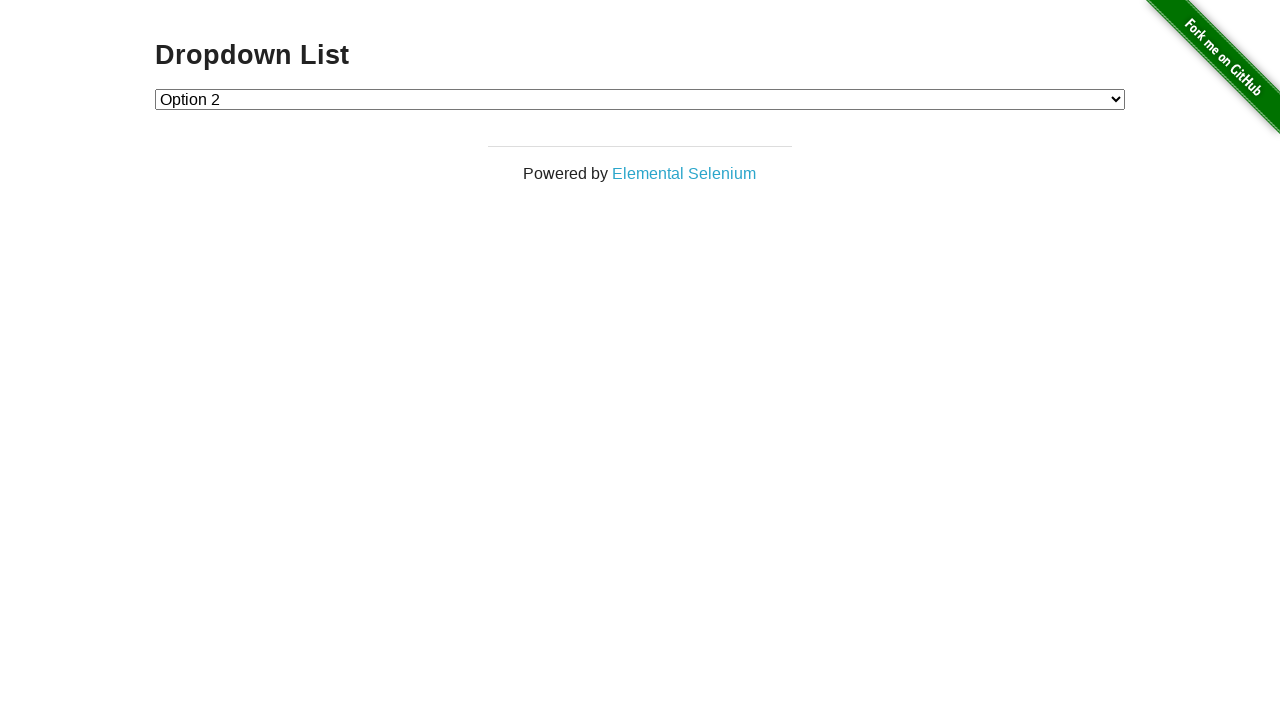